Tests a form by filling in a first name field and selecting a radio button option

Starting URL: https://formy-project.herokuapp.com/form

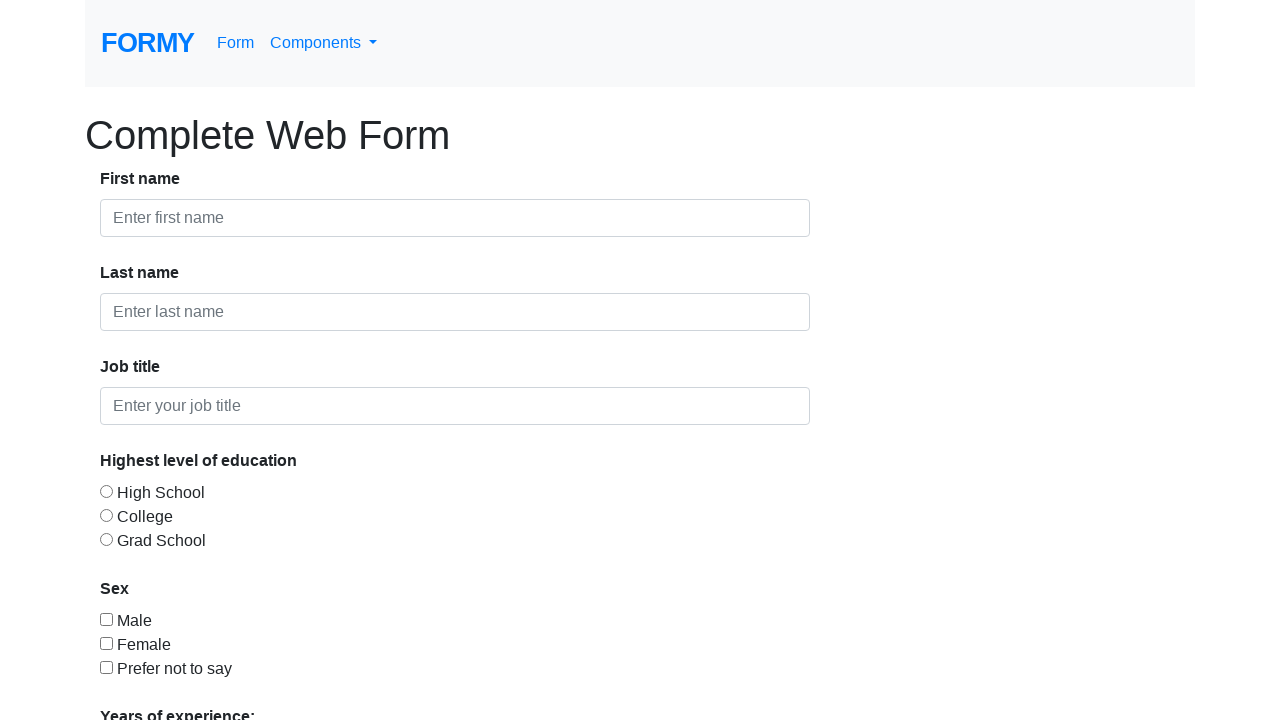

Filled first name field with 'Ionescu' on input#first-name
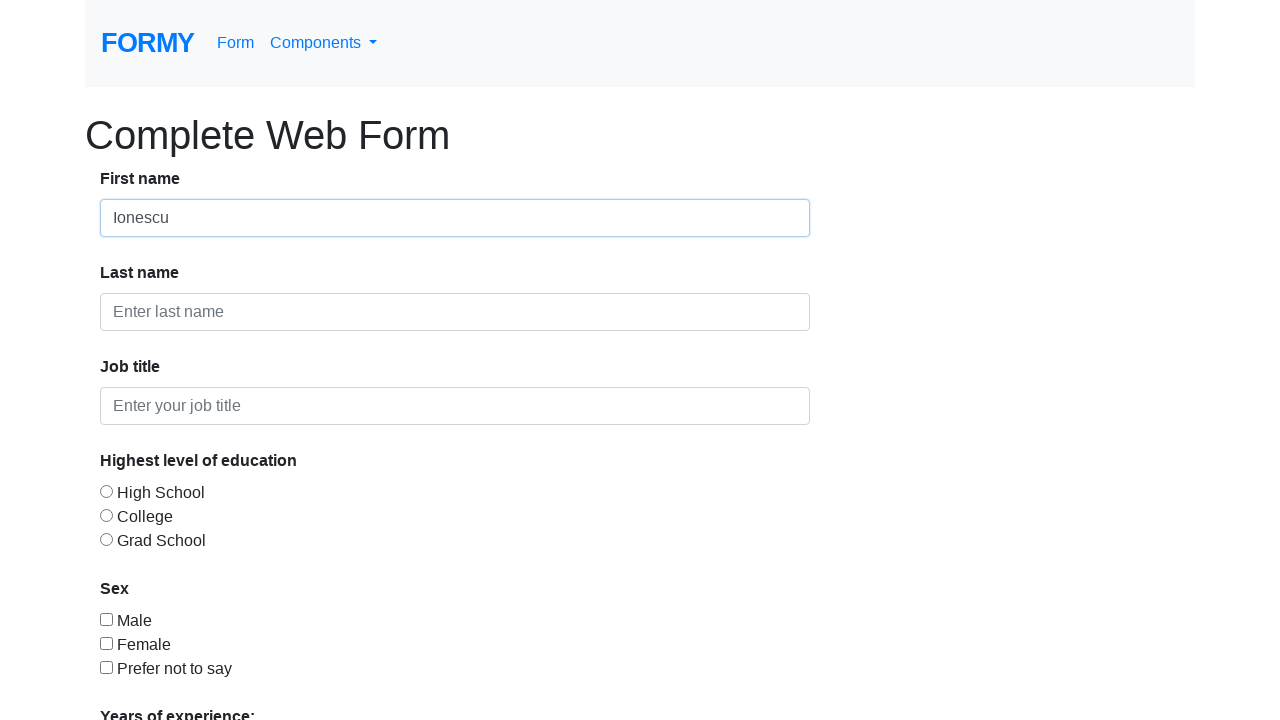

Selected first radio button option at (106, 491) on input[value='radio-button-1']
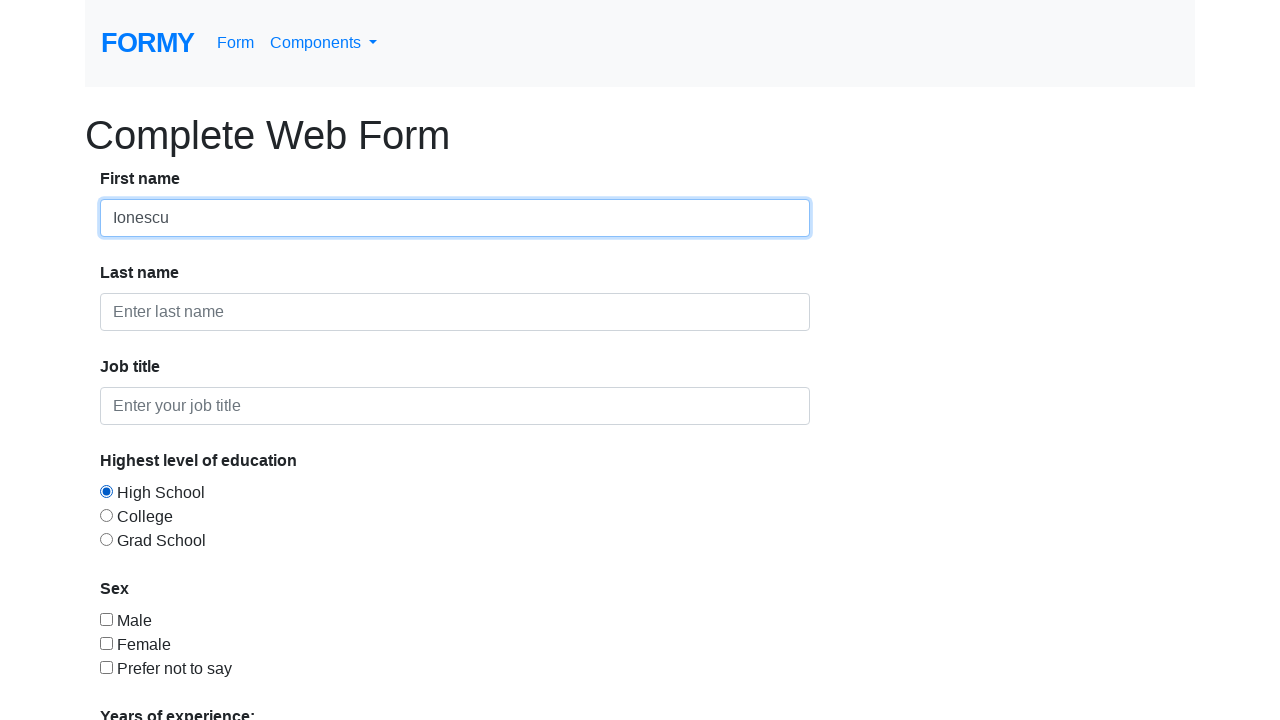

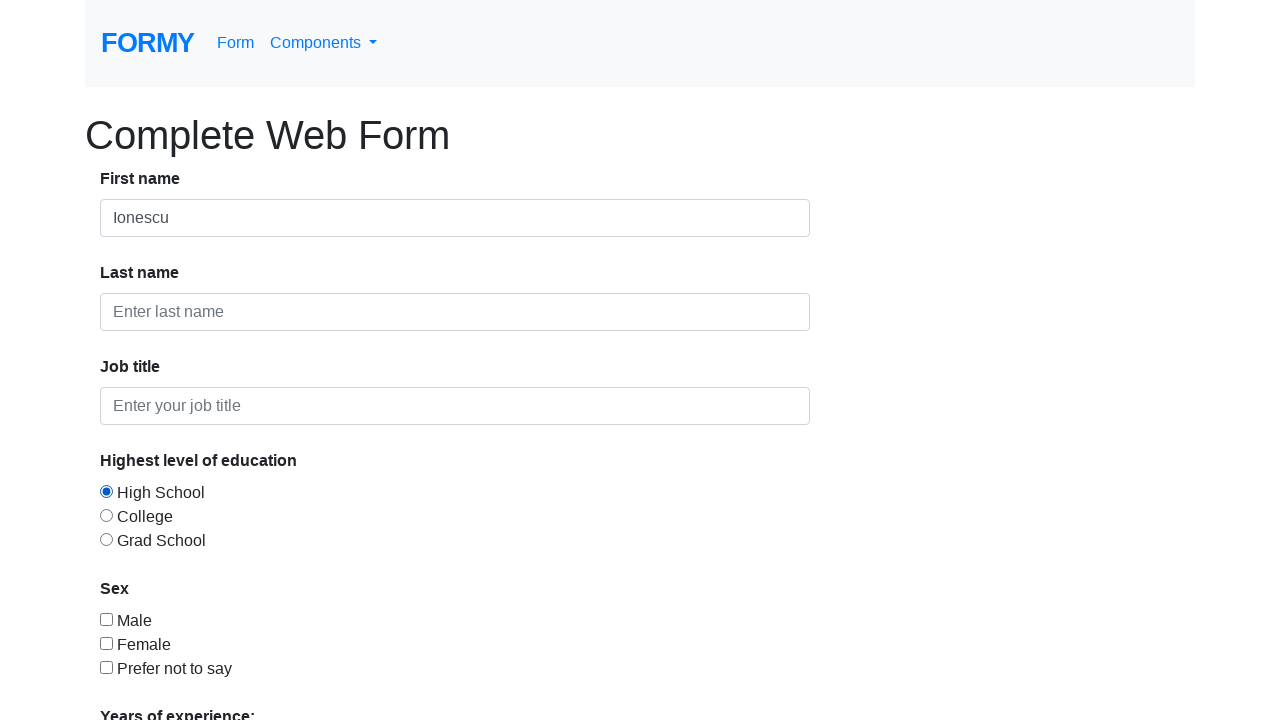